Tests JavaScript confirm dialog handling within an iframe by clicking a button, accepting the alert, and verifying the result text

Starting URL: https://www.w3schools.com/js/tryit.asp?filename=tryjs_confirm

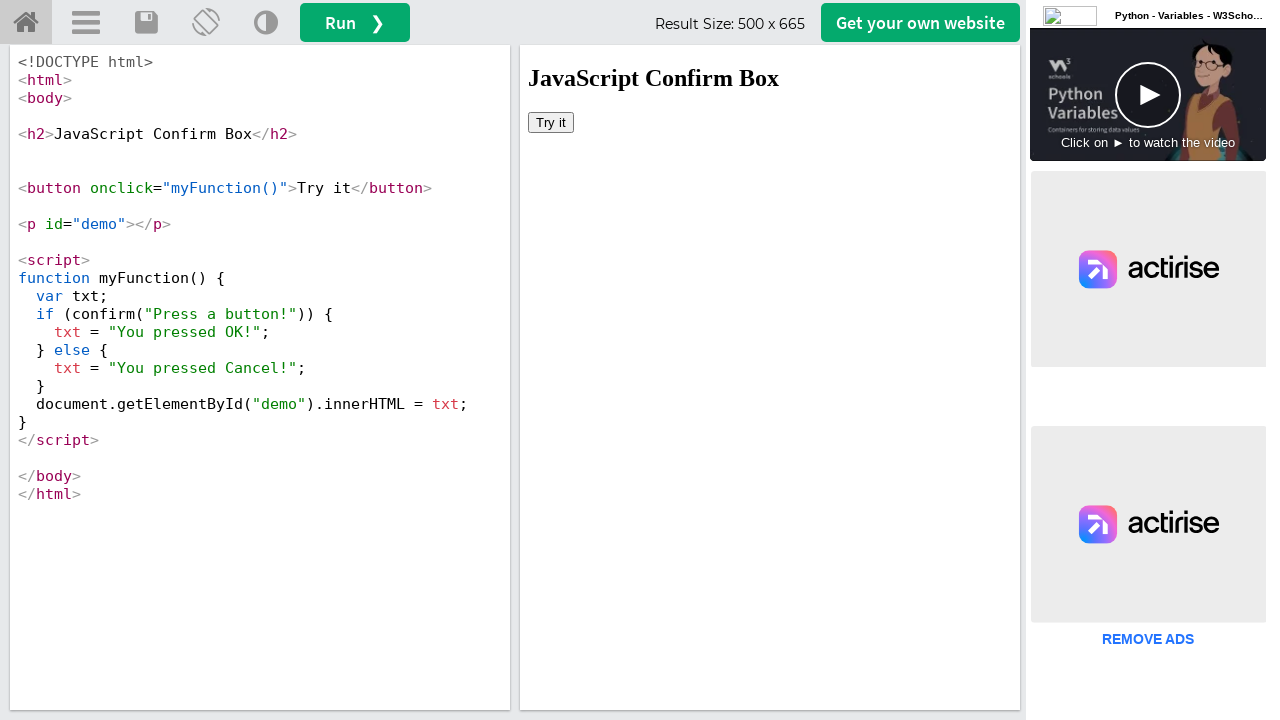

Located iframe with ID 'iframeResult'
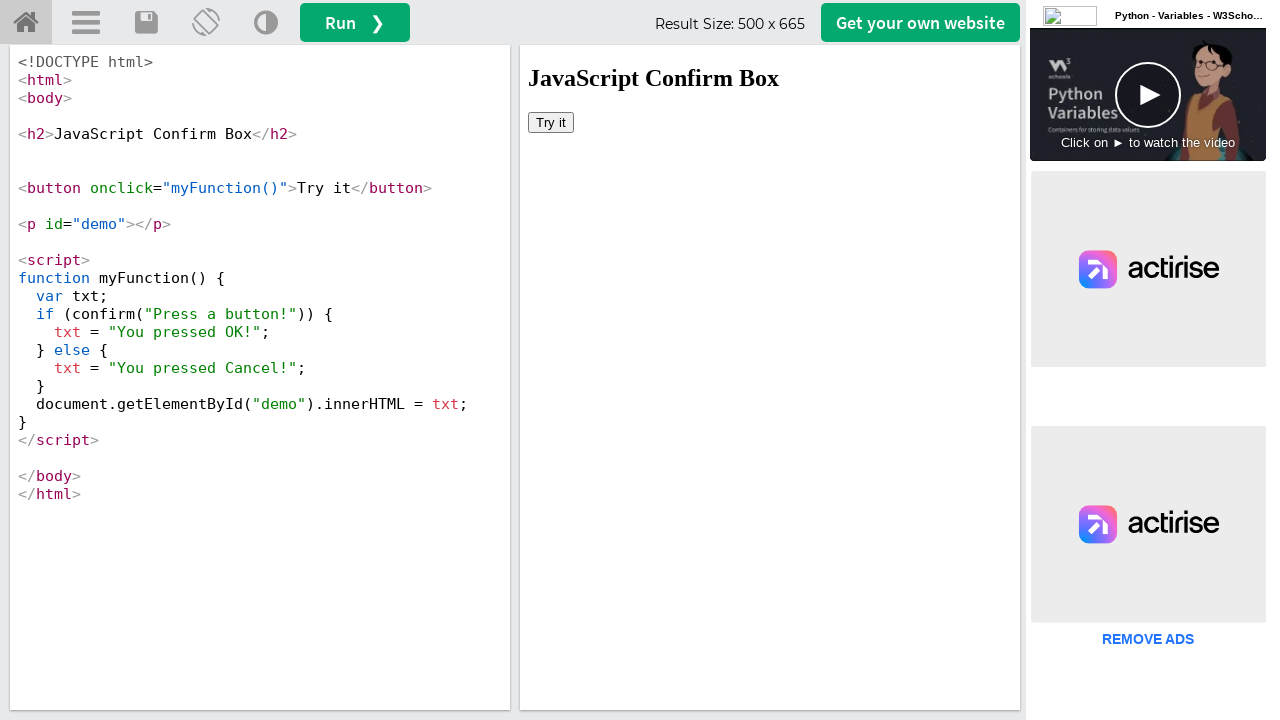

Clicked 'Try it' button to trigger confirm dialog at (551, 122) on #iframeResult >> internal:control=enter-frame >> button:has-text('Try it')
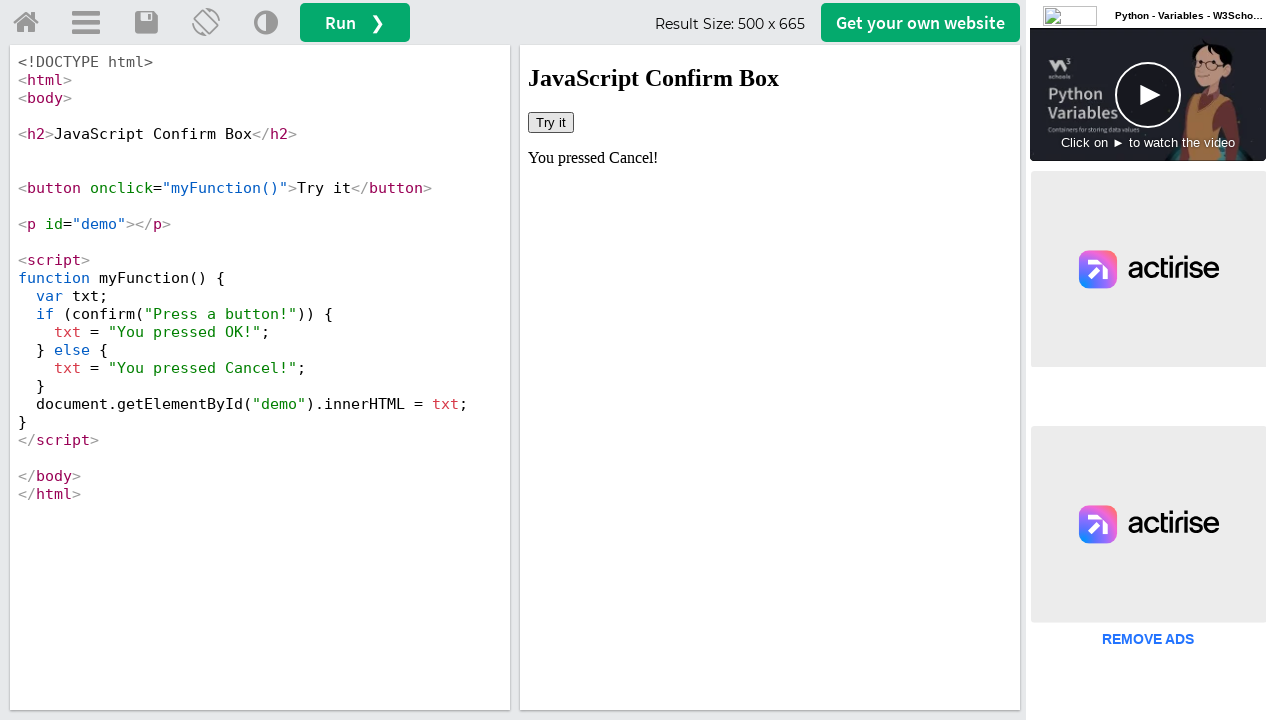

Set up dialog handler to accept confirm dialog
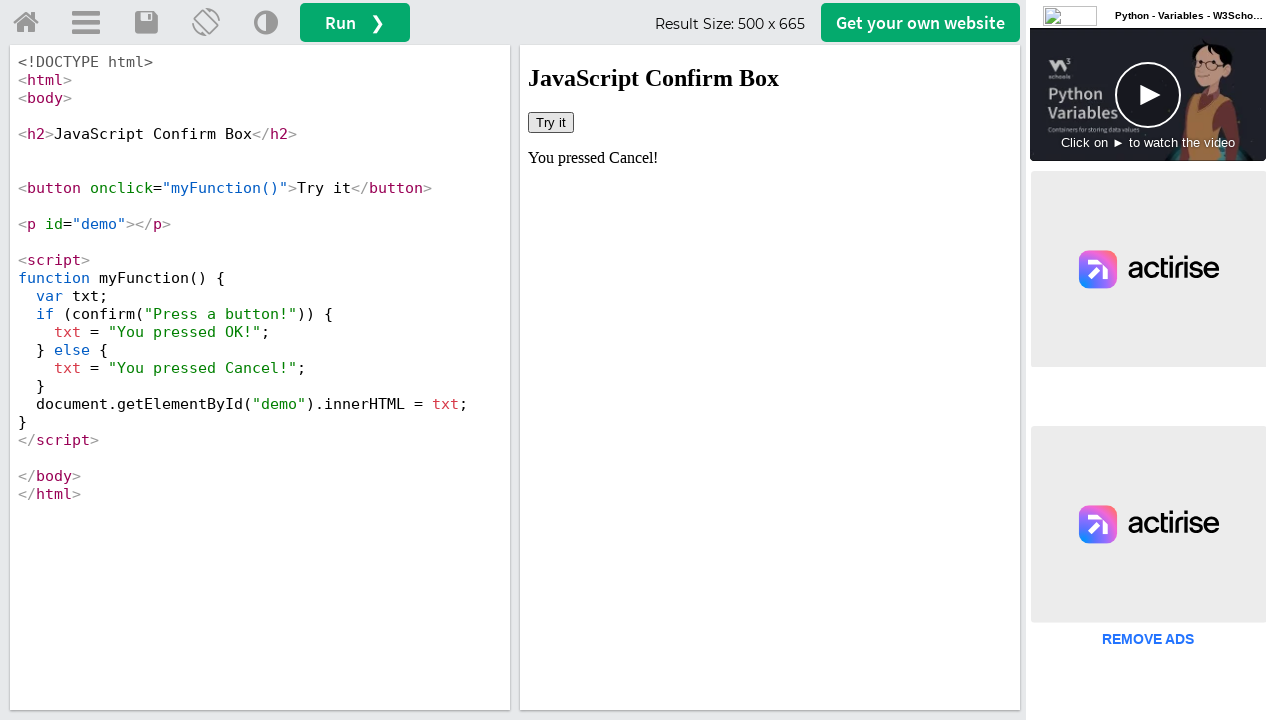

Retrieved result text from #demo element
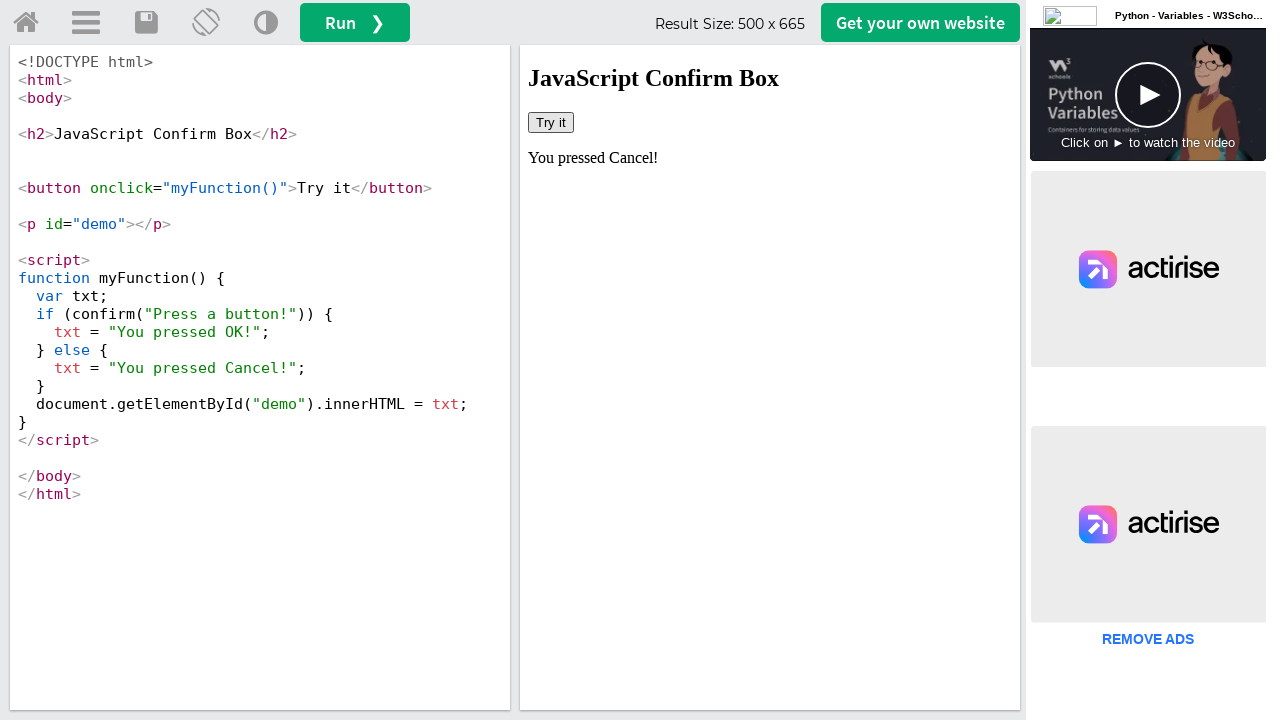

Logged result text: You pressed Cancel!
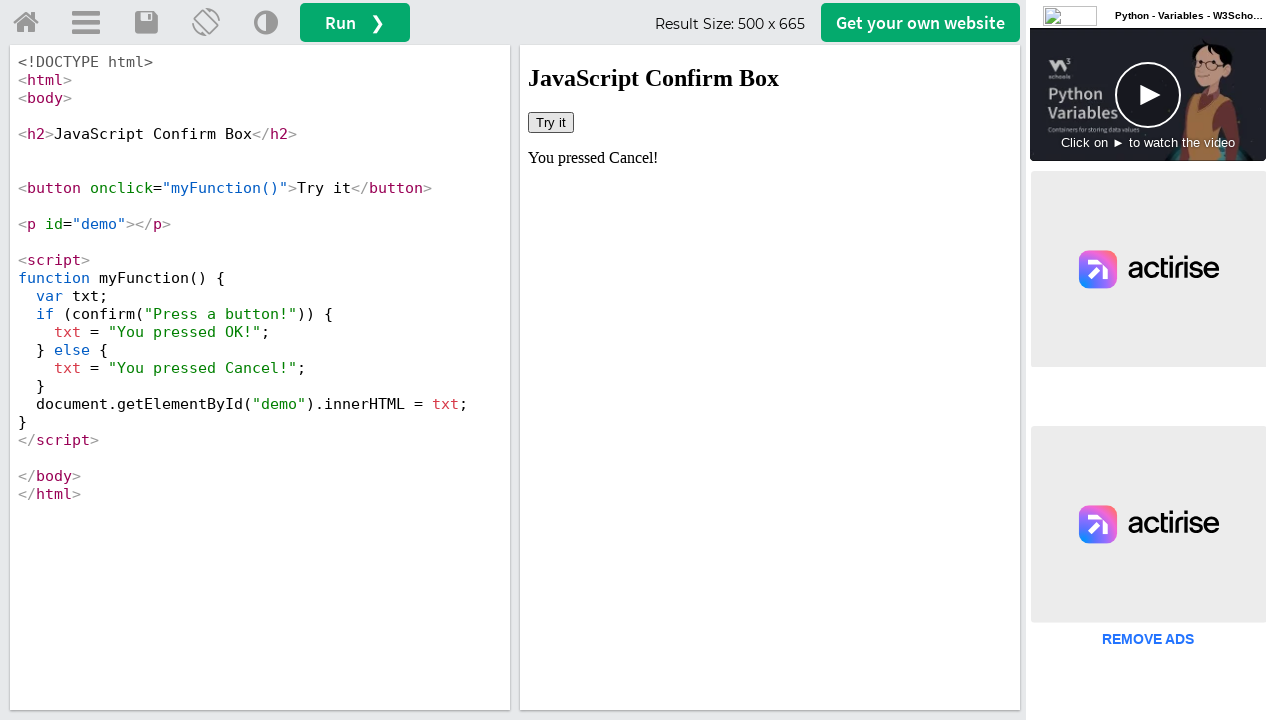

Result text does not contain 'pressed OK'
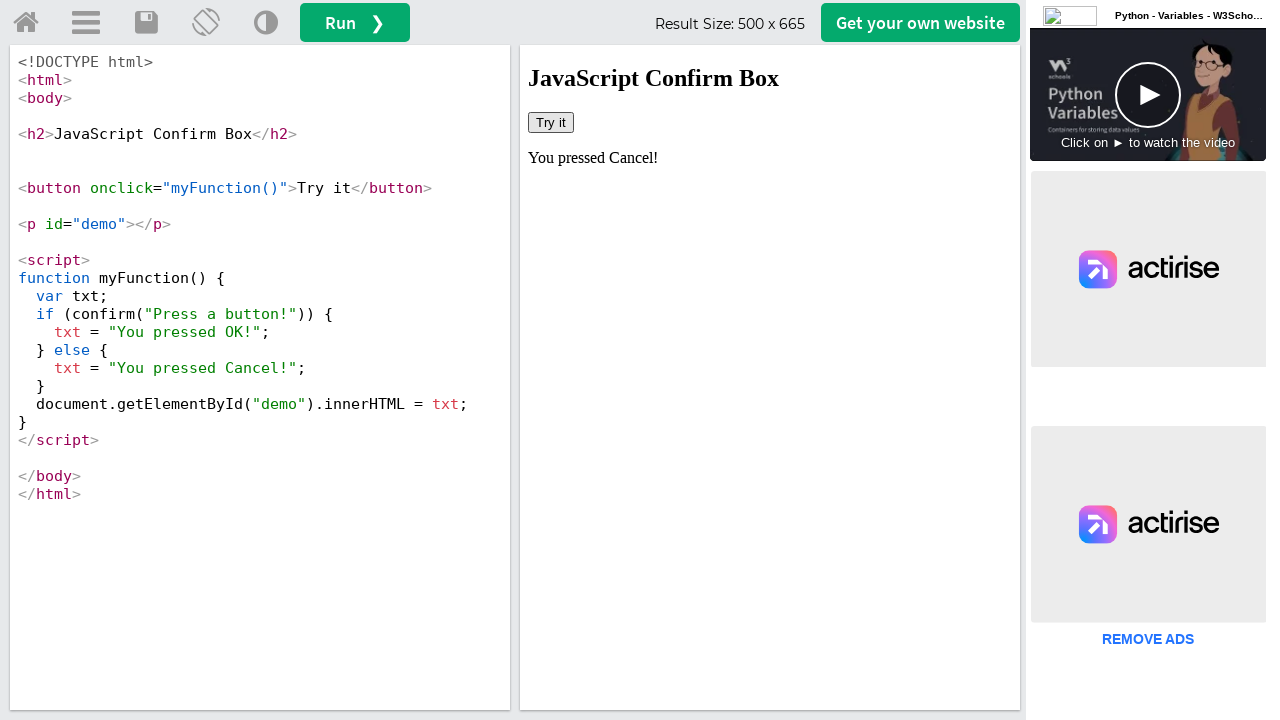

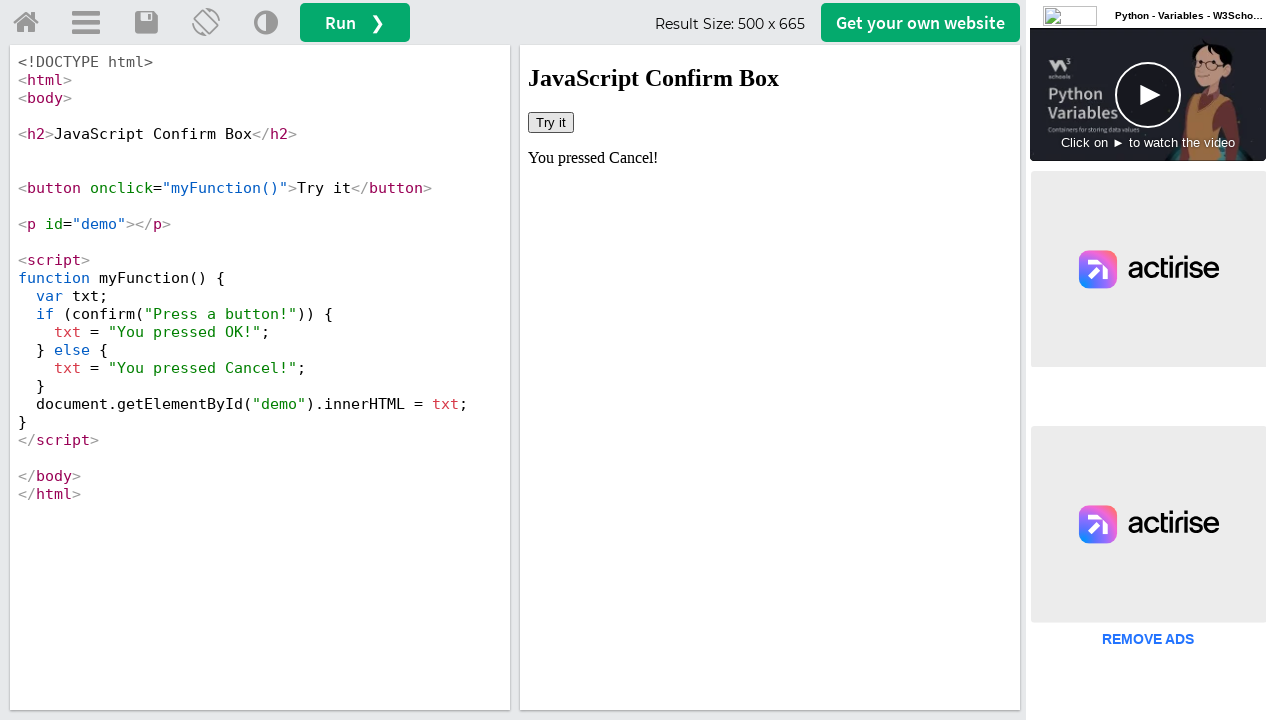